Tests deleting a food item by first adding a meal, then accessing the delete menu and confirming deletion.

Starting URL: https://reactfitnessapp-gilt.vercel.app/

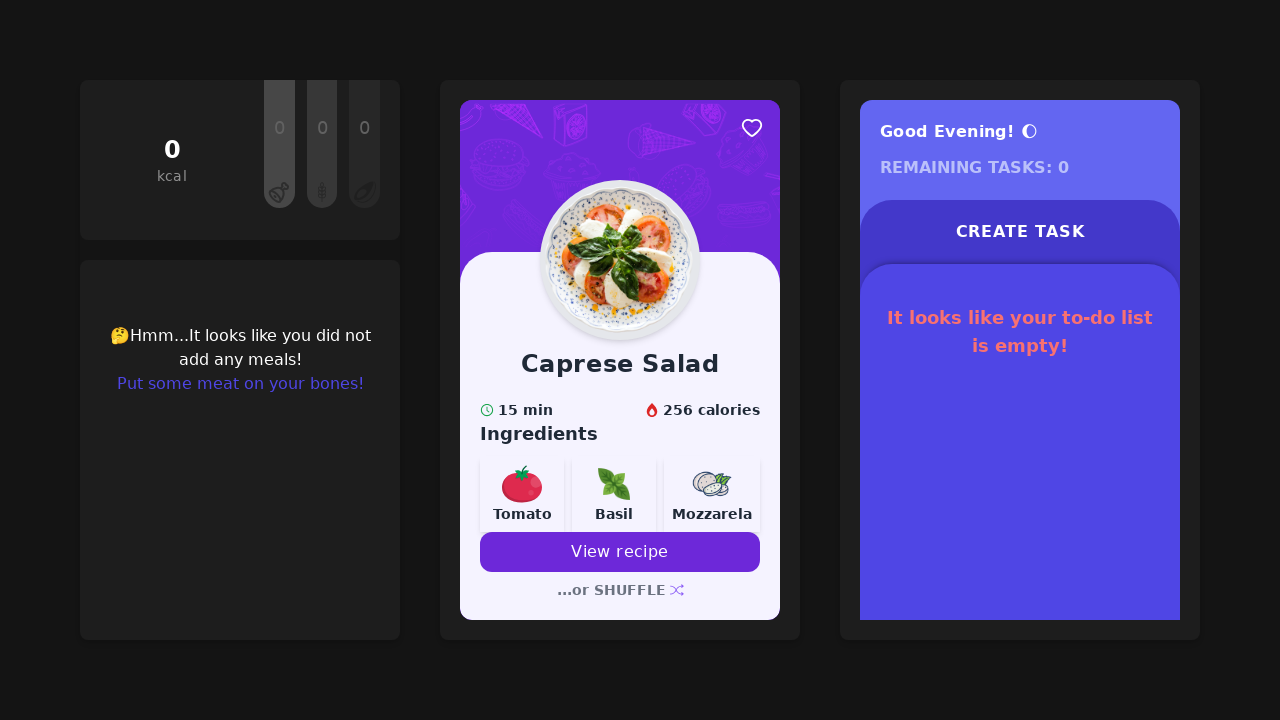

Clicked 'Put some meat on your bones!' button to add food at (240, 384) on internal:role=button[name="Put some meat on your bones!"i]
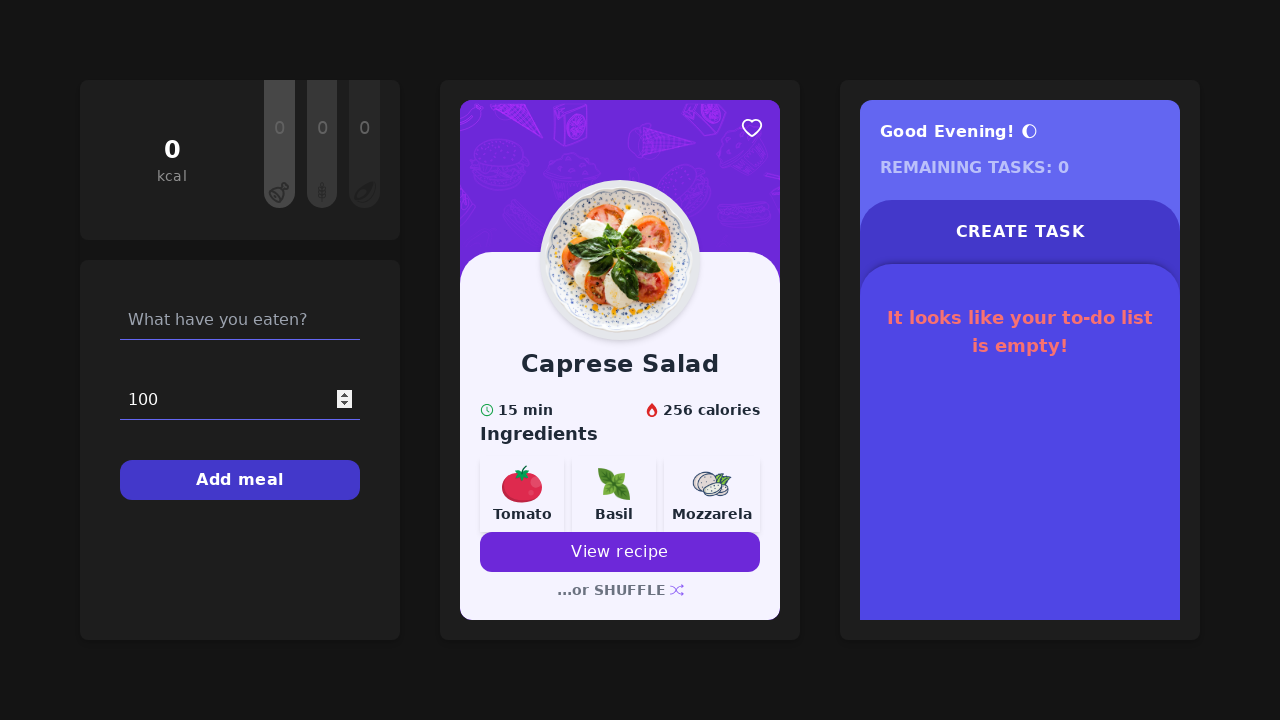

Filled food name field with 'Pasta' on internal:attr=[placeholder="What have you eaten?"i]
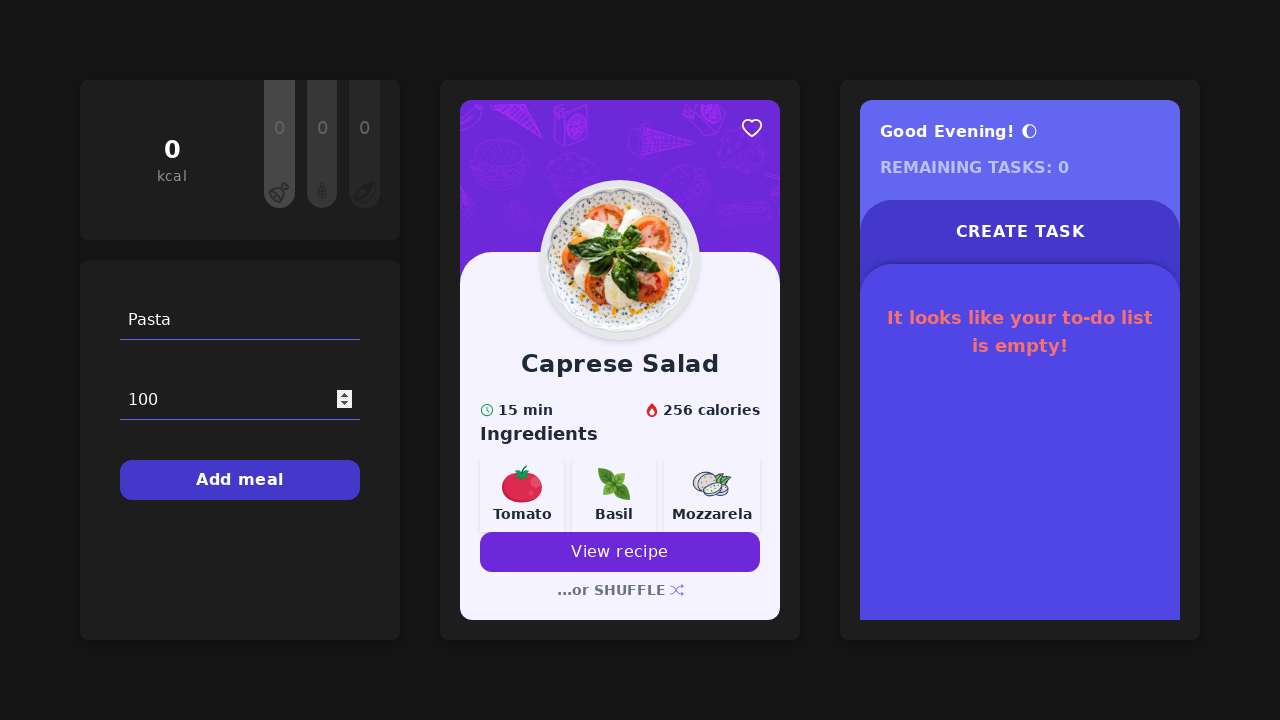

Filled food amount field with '300' on input[type='number']
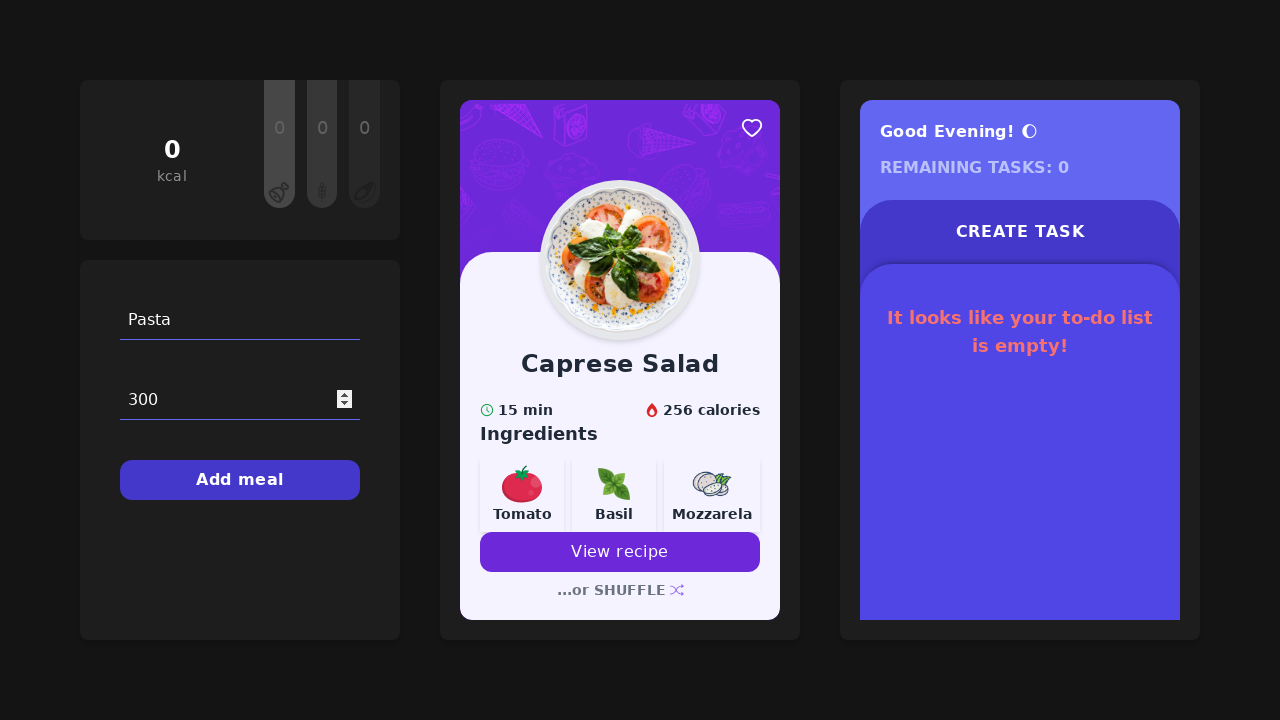

Clicked 'Add meal' button to add the food item at (240, 480) on internal:role=button[name="Add meal"i]
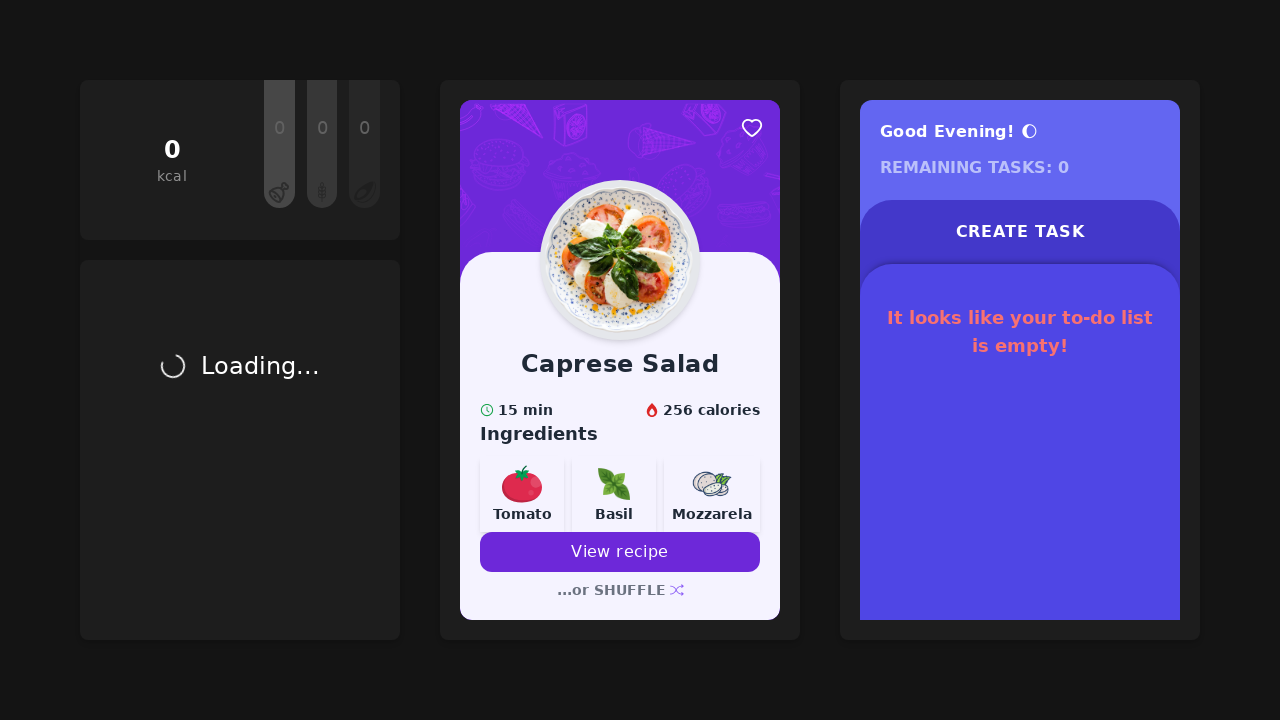

Pasta meal item appeared and is visible
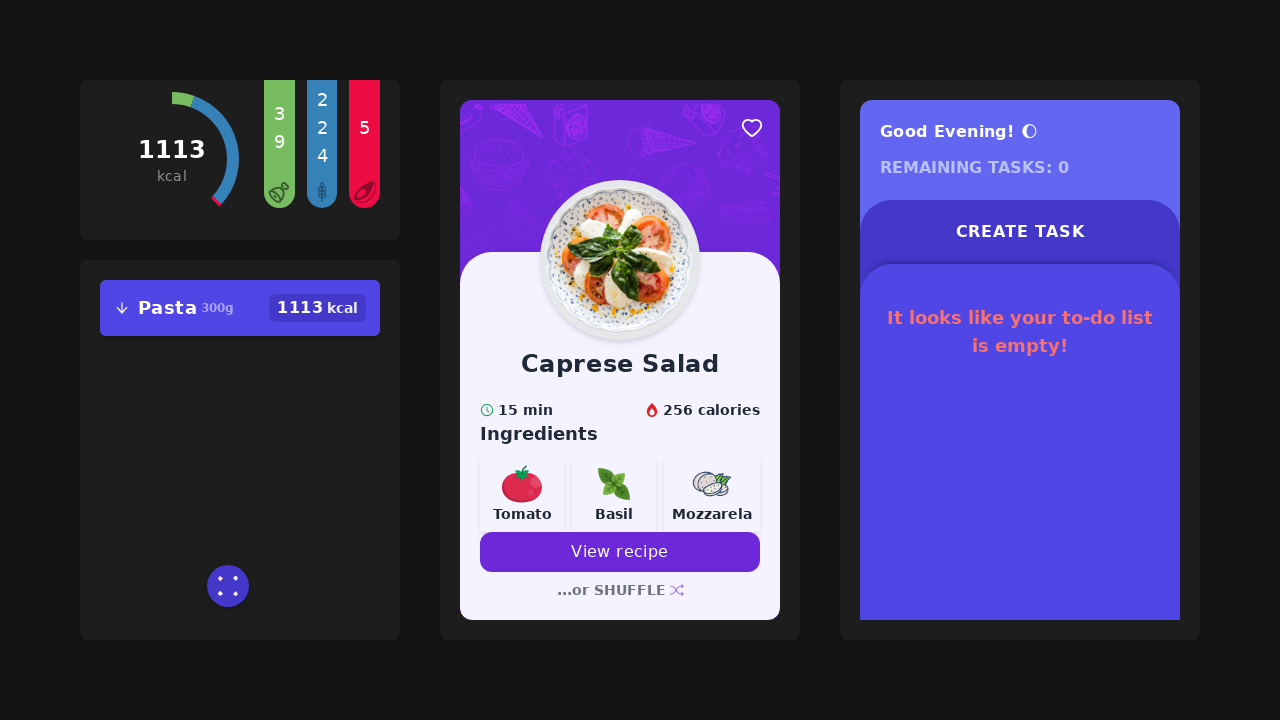

Clicked meal menu button to open delete options at (228, 586) on [data-cy='meal-menu-cta']
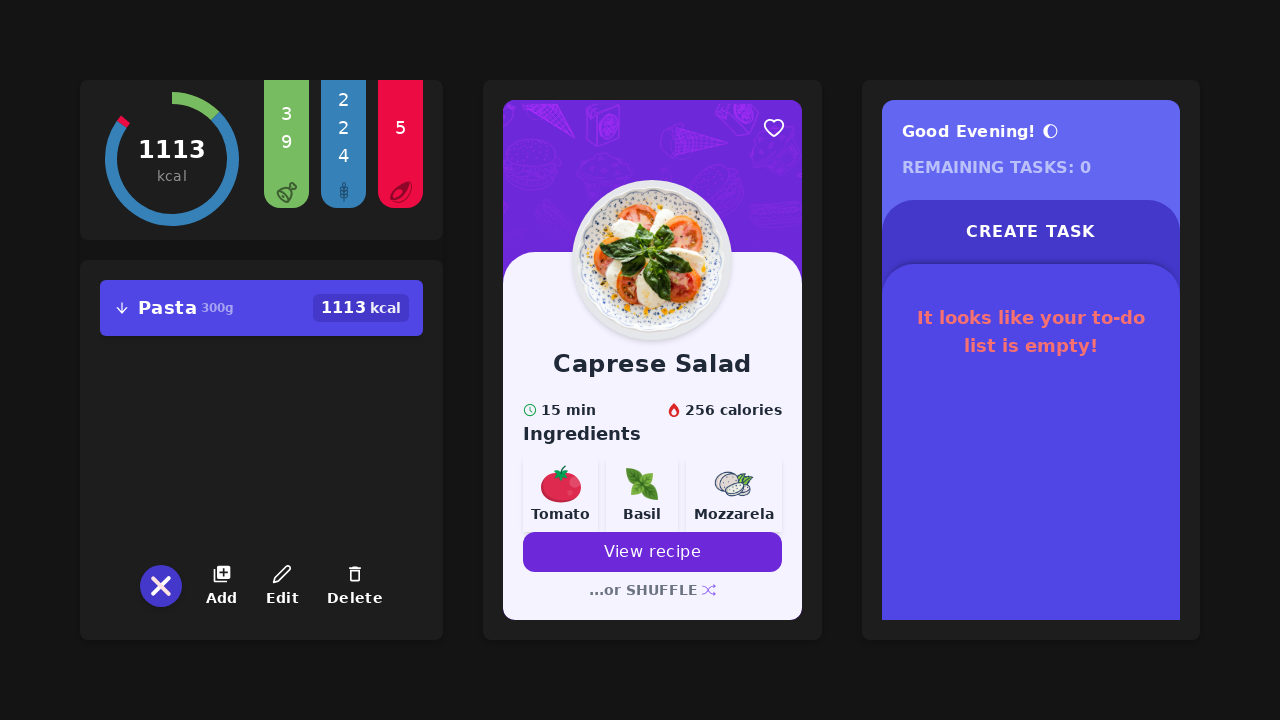

Clicked delete button from meal menu at (355, 586) on [data-cy='meal-menu-delete-btn']
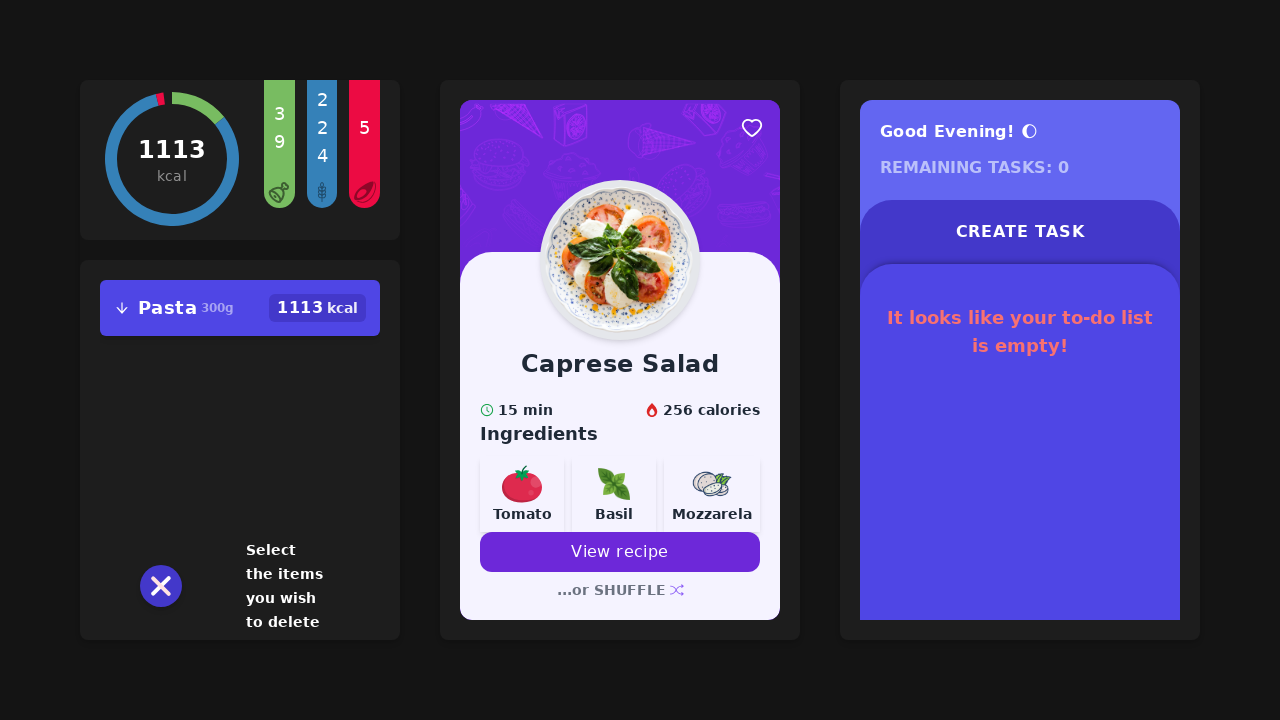

Clicked on the meal item at (240, 308) on [data-cy='meal']
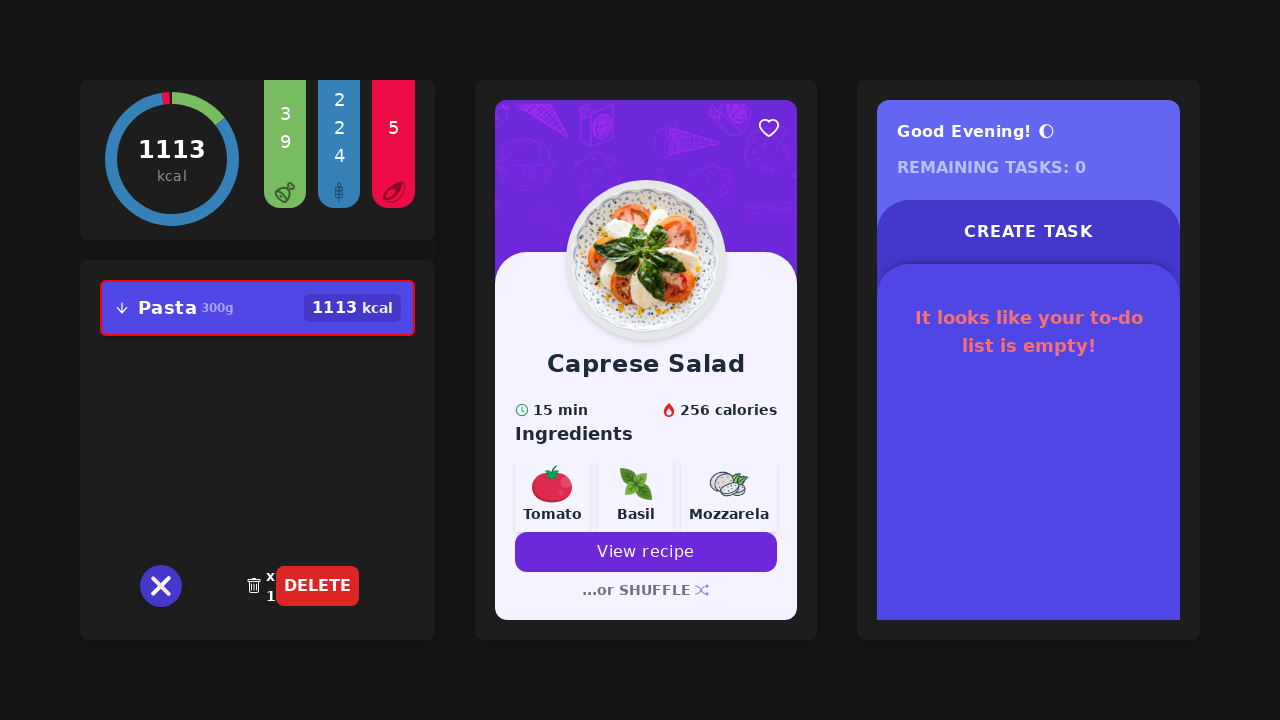

Clicked confirm delete button to finalize deletion at (317, 586) on [data-cy='meal-menu-confirm-delete-btn']
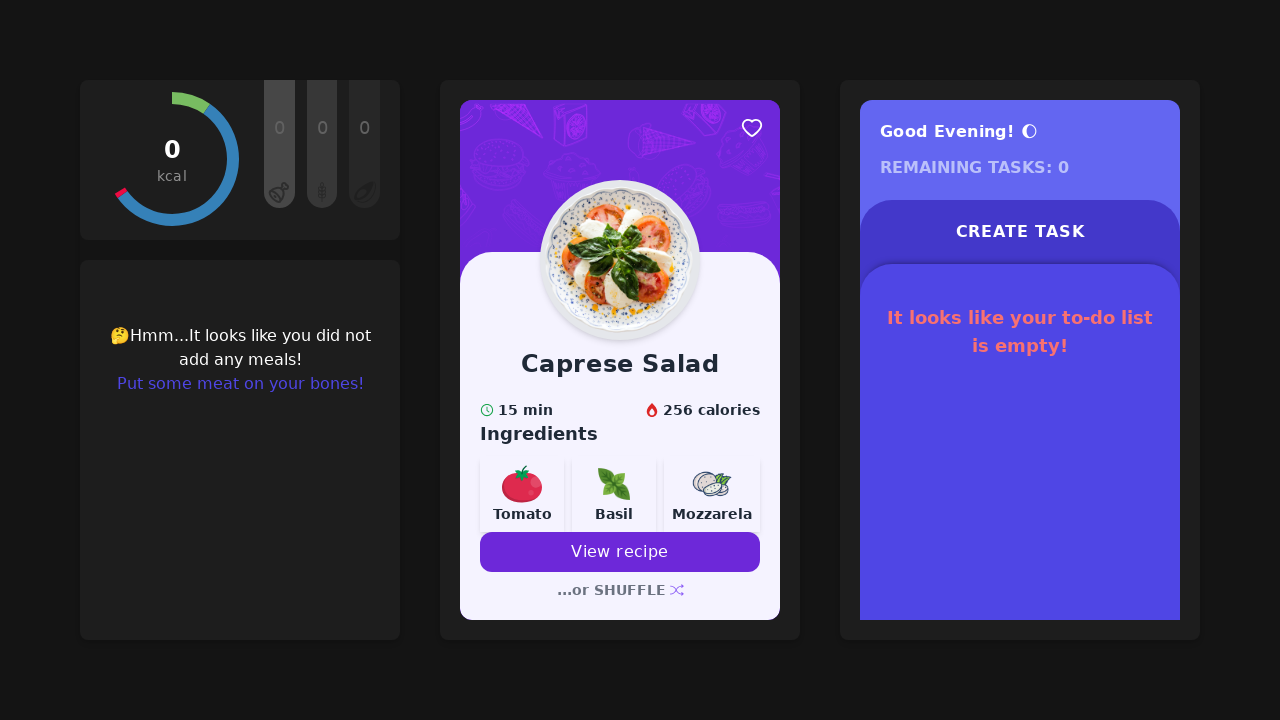

Verified that Pasta meal item is now hidden after deletion
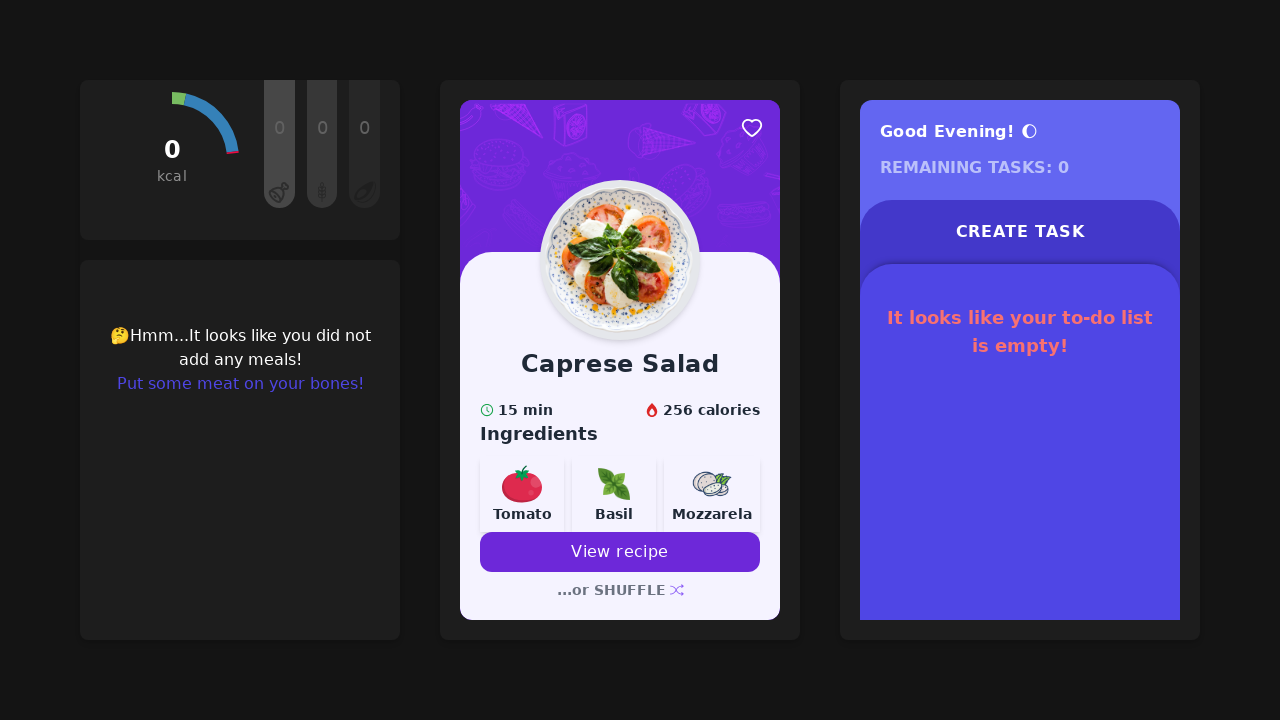

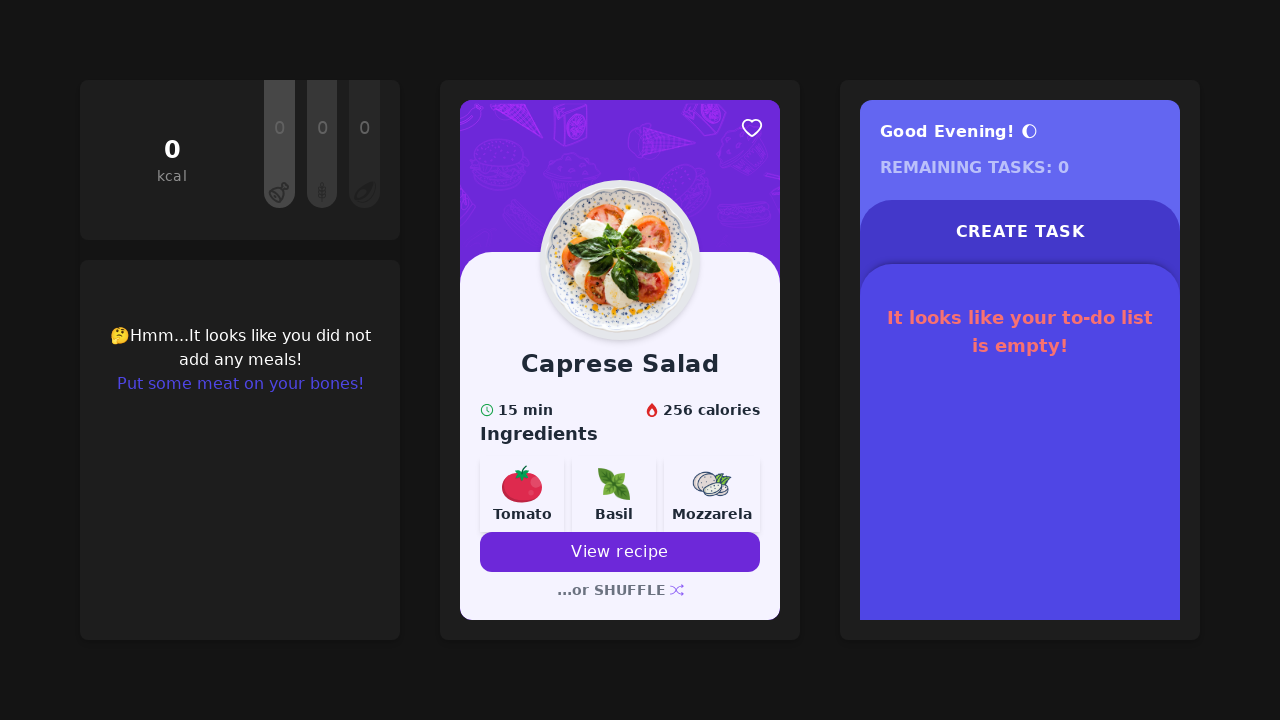